Searches for toys on Kitapyurdu by entering 'oyuncak' in the search field and clicking search

Starting URL: https://www.kitapyurdu.com/

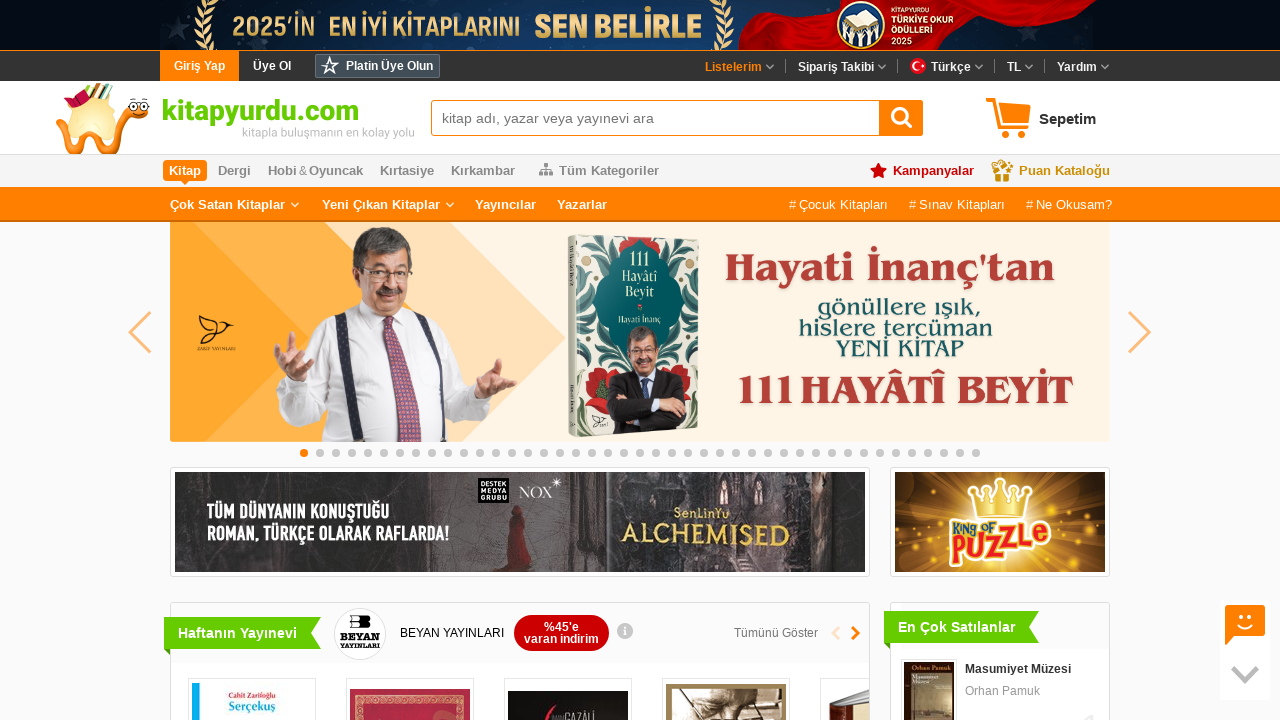

Filled search field with 'oyuncak' (toys) on input#search-input
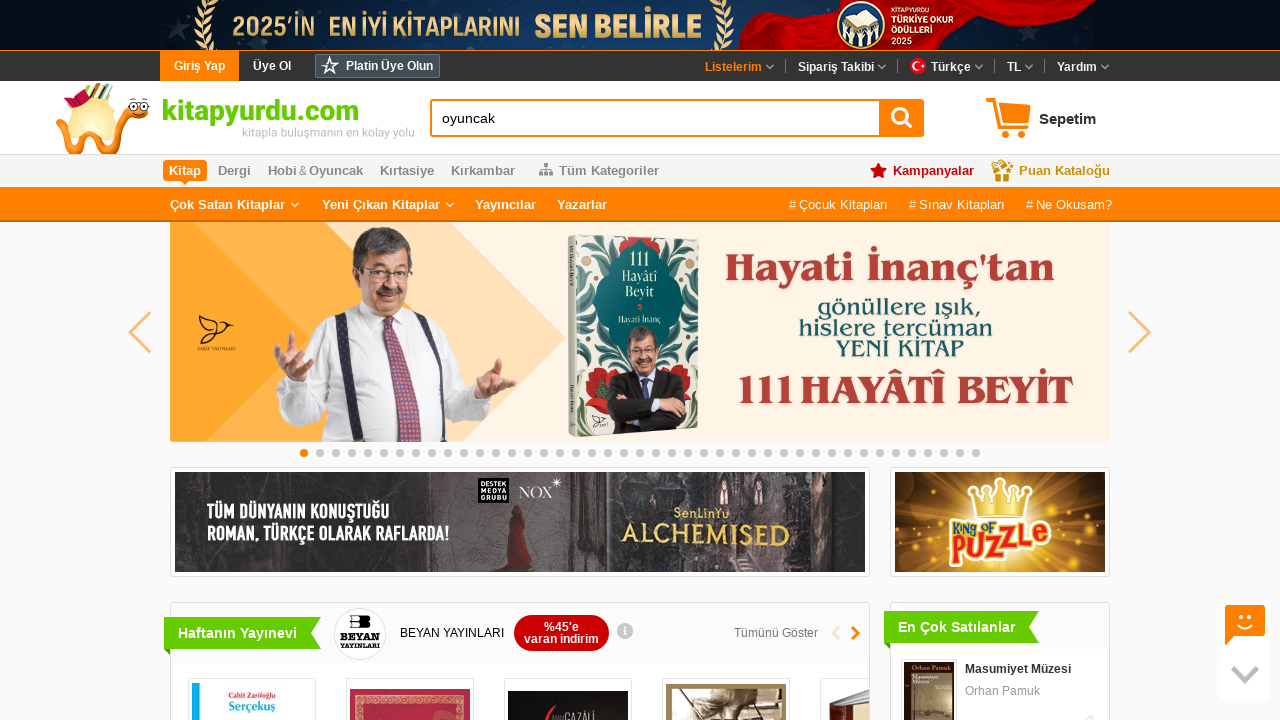

Clicked search button to search for toys at (901, 118) on .common-sprite.button-search
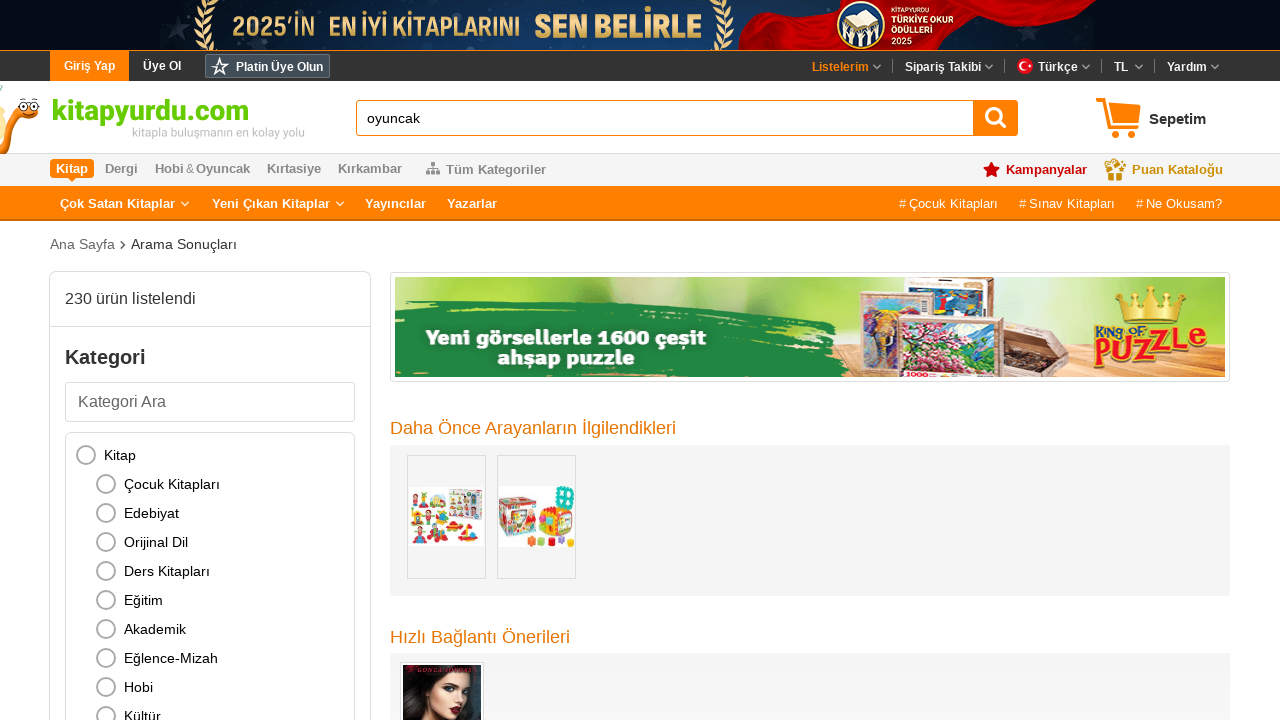

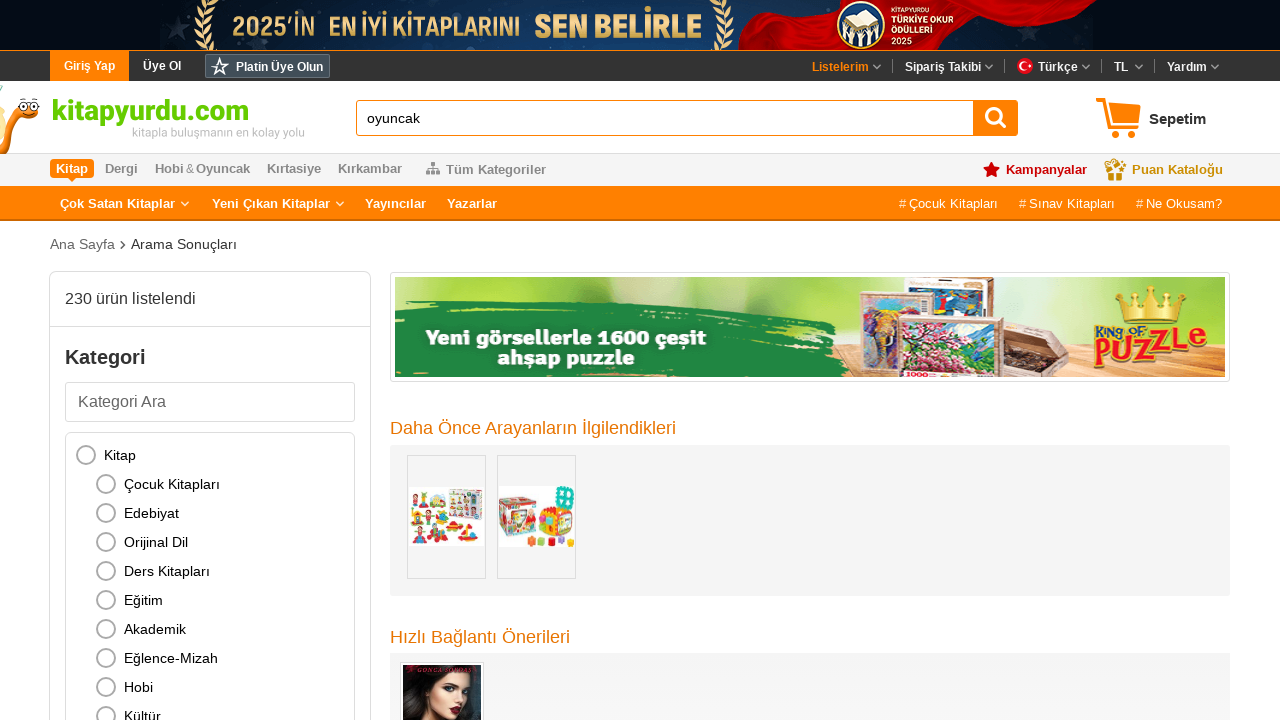